Tests dynamic loading by clicking Start button and waiting for "Hello World!" text to appear

Starting URL: https://the-internet.herokuapp.com/dynamic_loading/1

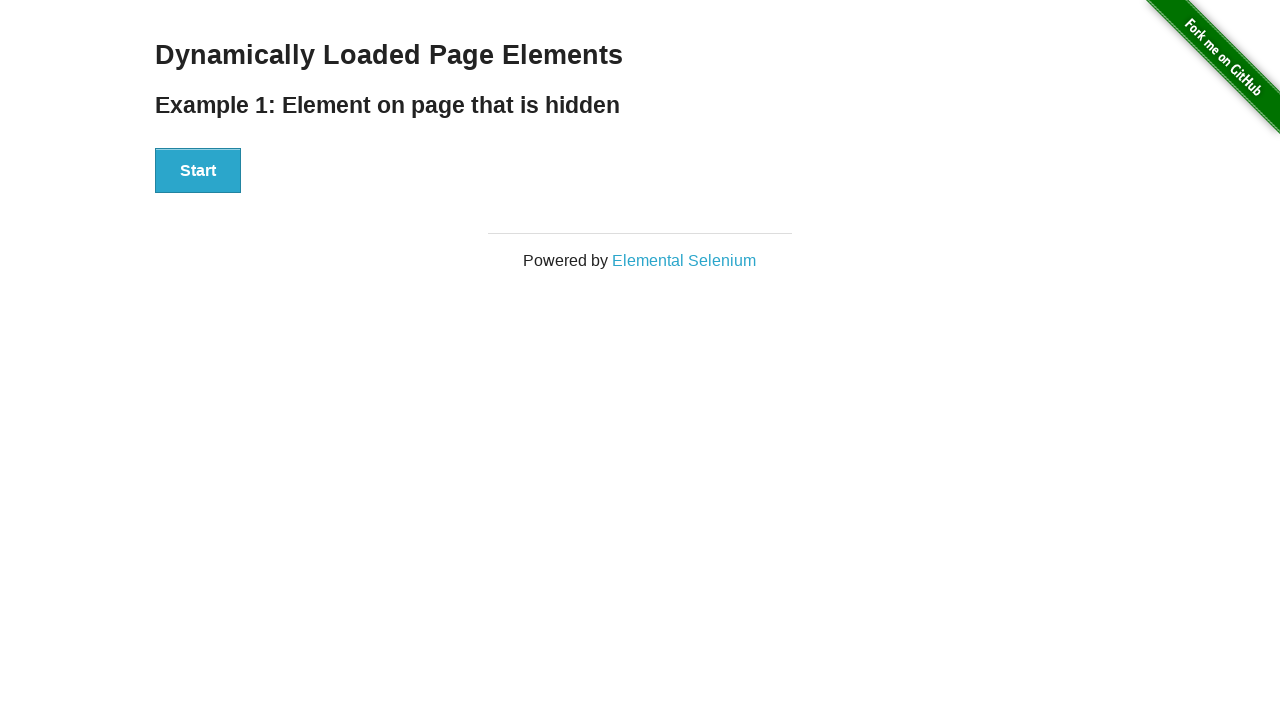

Navigated to dynamic loading page
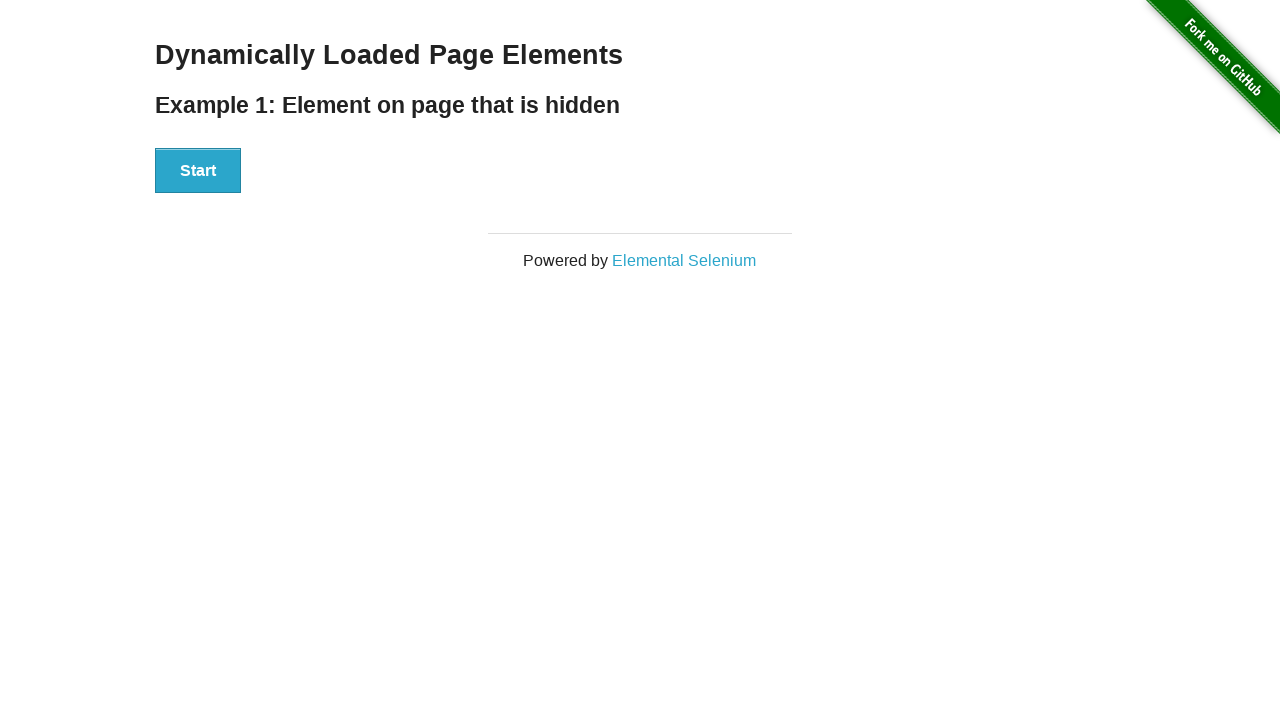

Clicked the Start button to trigger dynamic loading at (198, 171) on xpath=//div[@id='start']//button
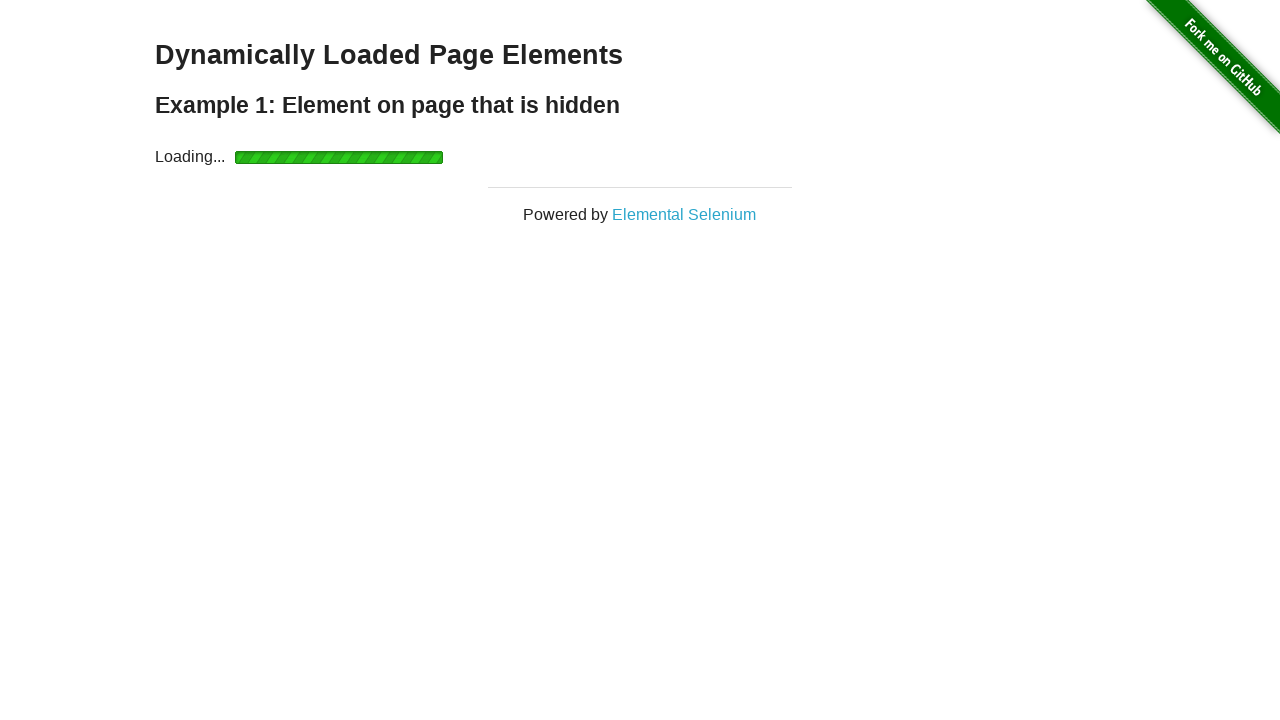

Waited for 'Hello World!' text to appear
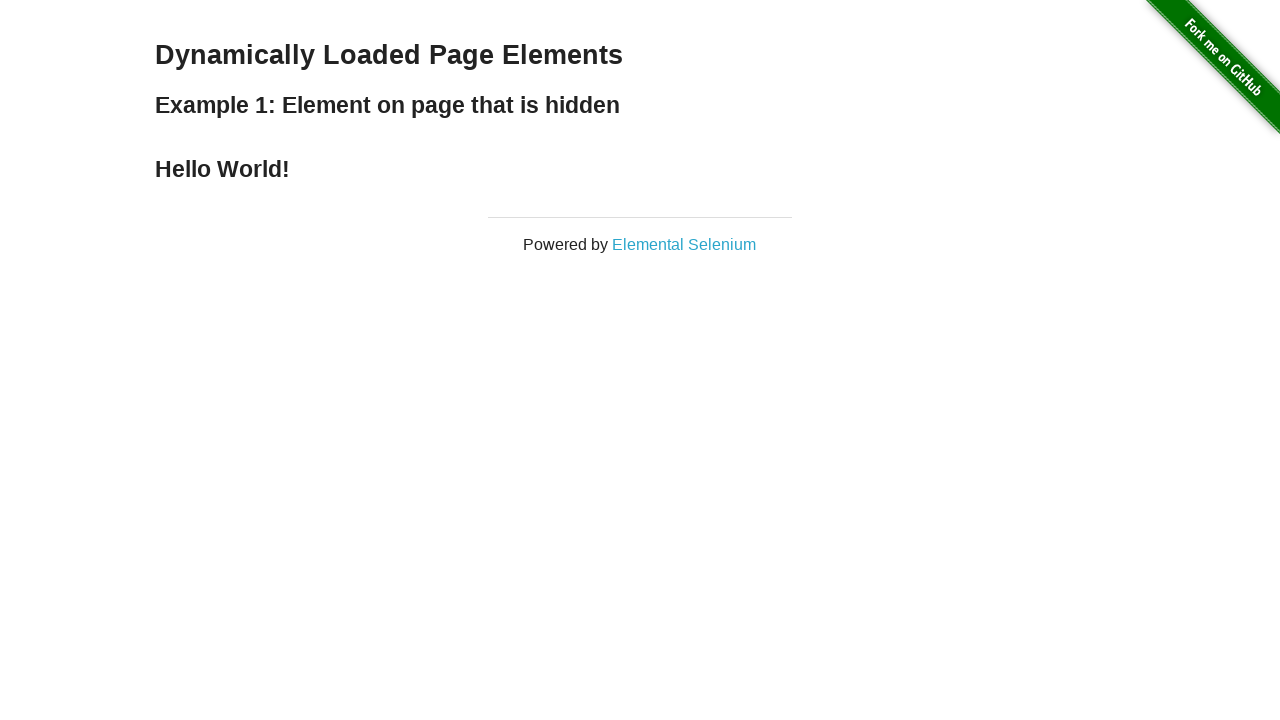

Located the Hello World element
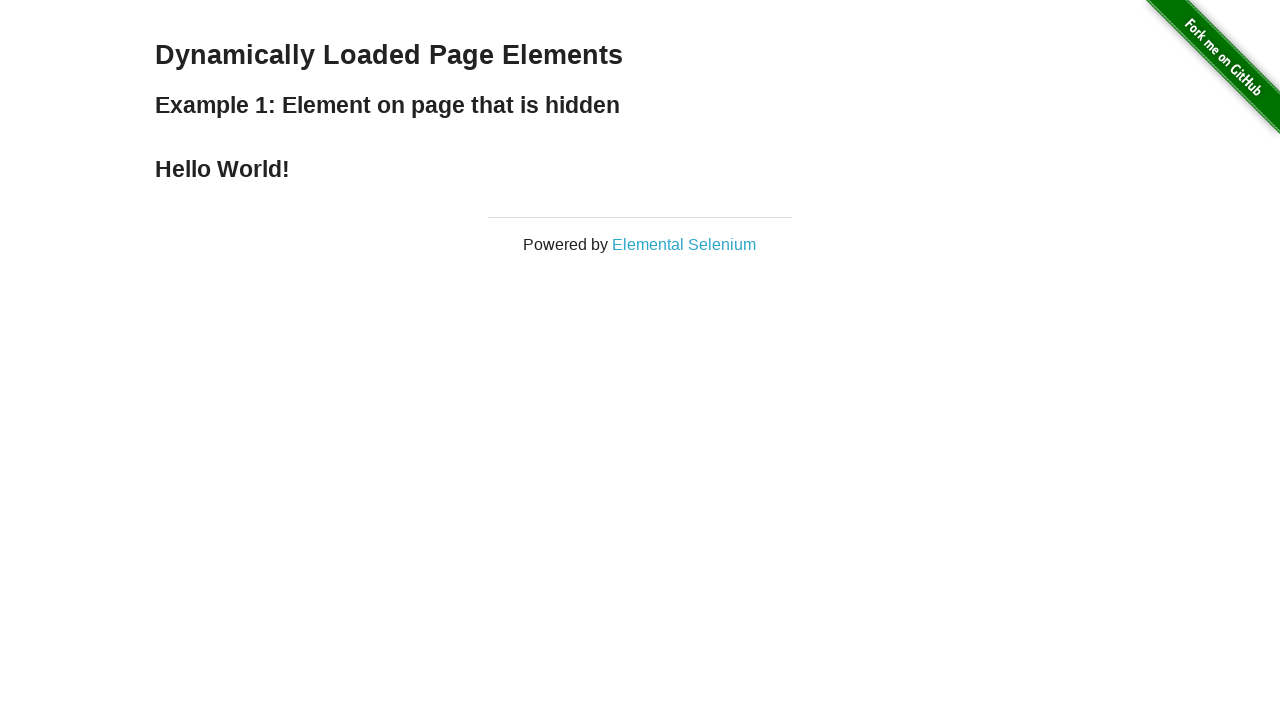

Verified that element contains 'Hello World!' text
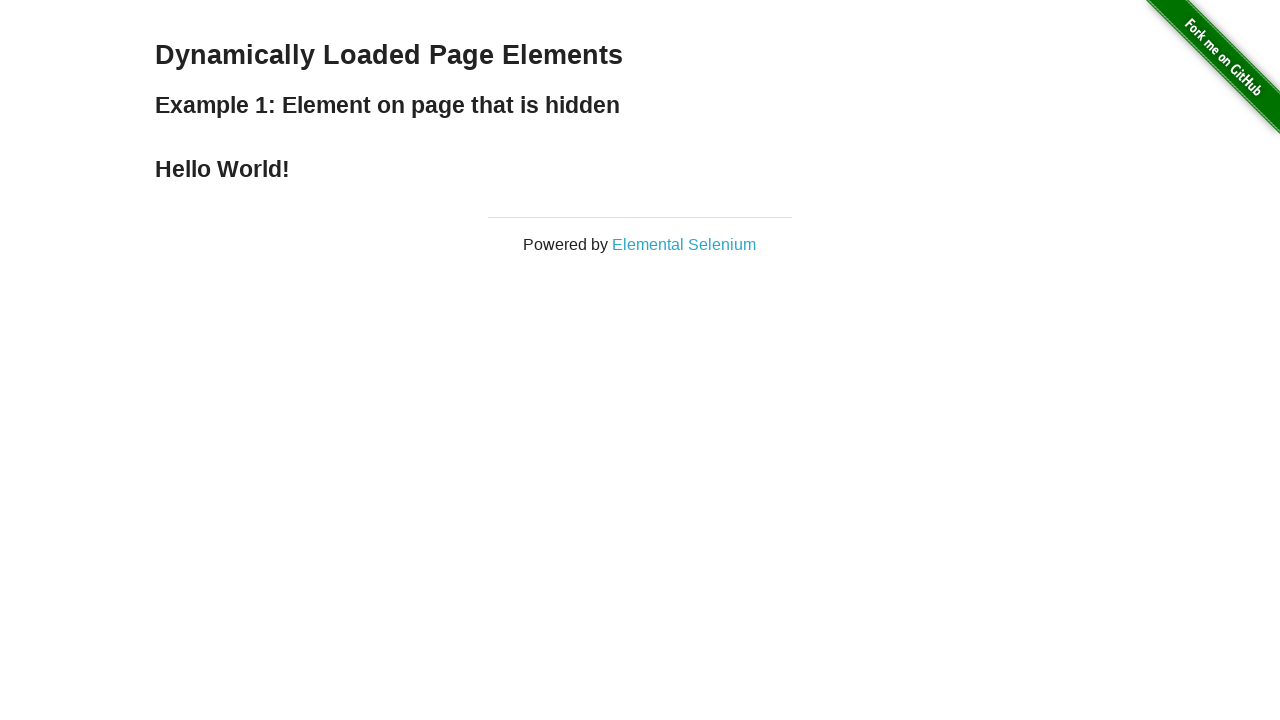

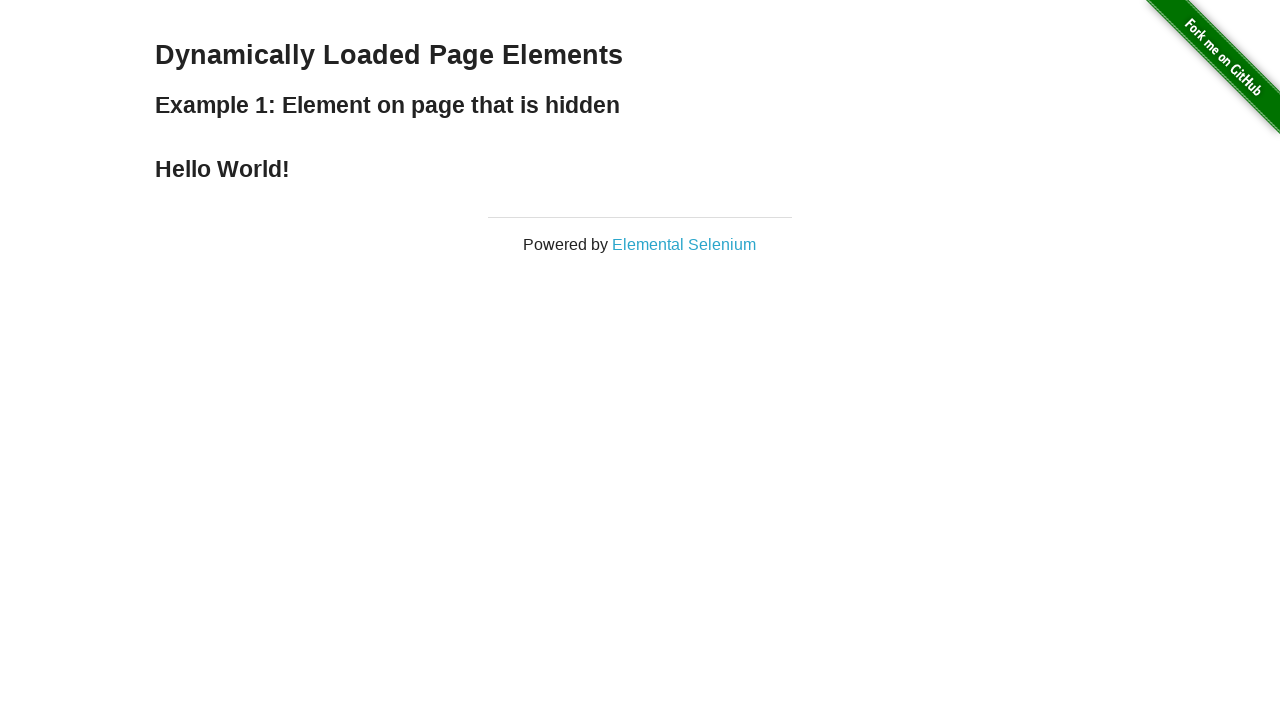